Tests right-click context menu by right-clicking on A/B Testing link and opening it in a new window

Starting URL: https://practice.cydeo.com/

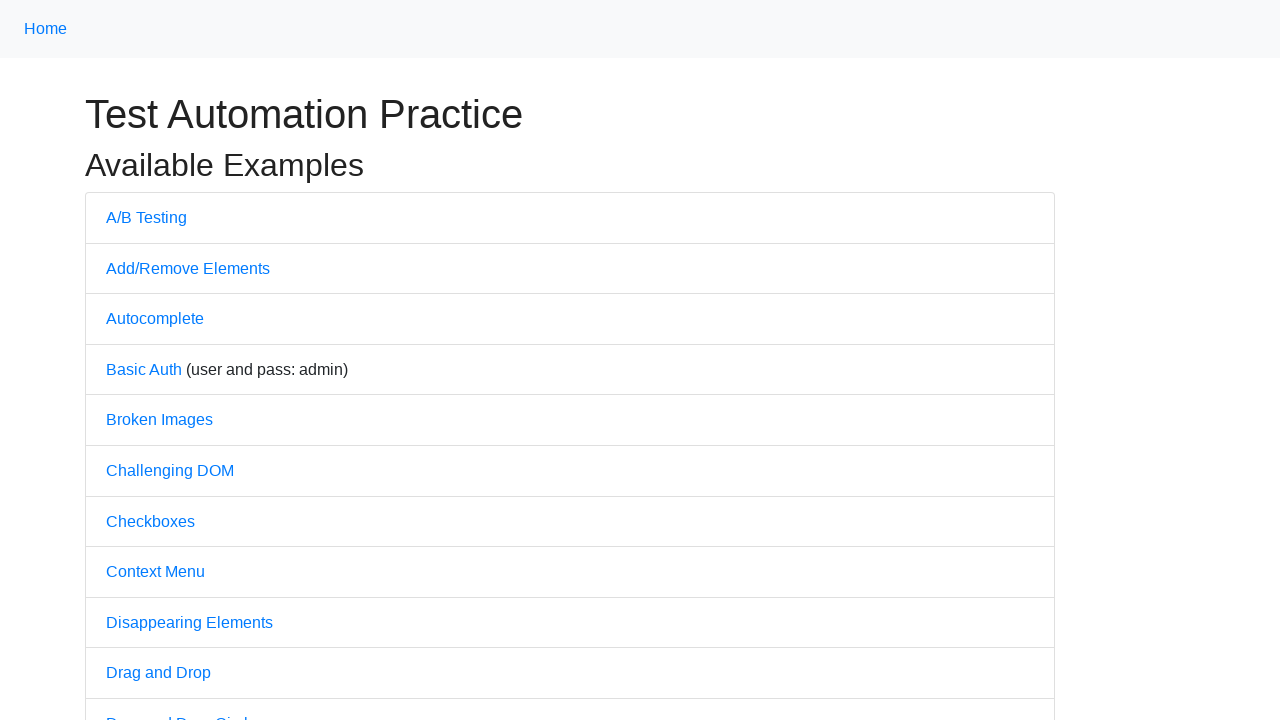

Right-clicked on A/B Testing link to open context menu at (146, 217) on a:has-text('A/B Testing')
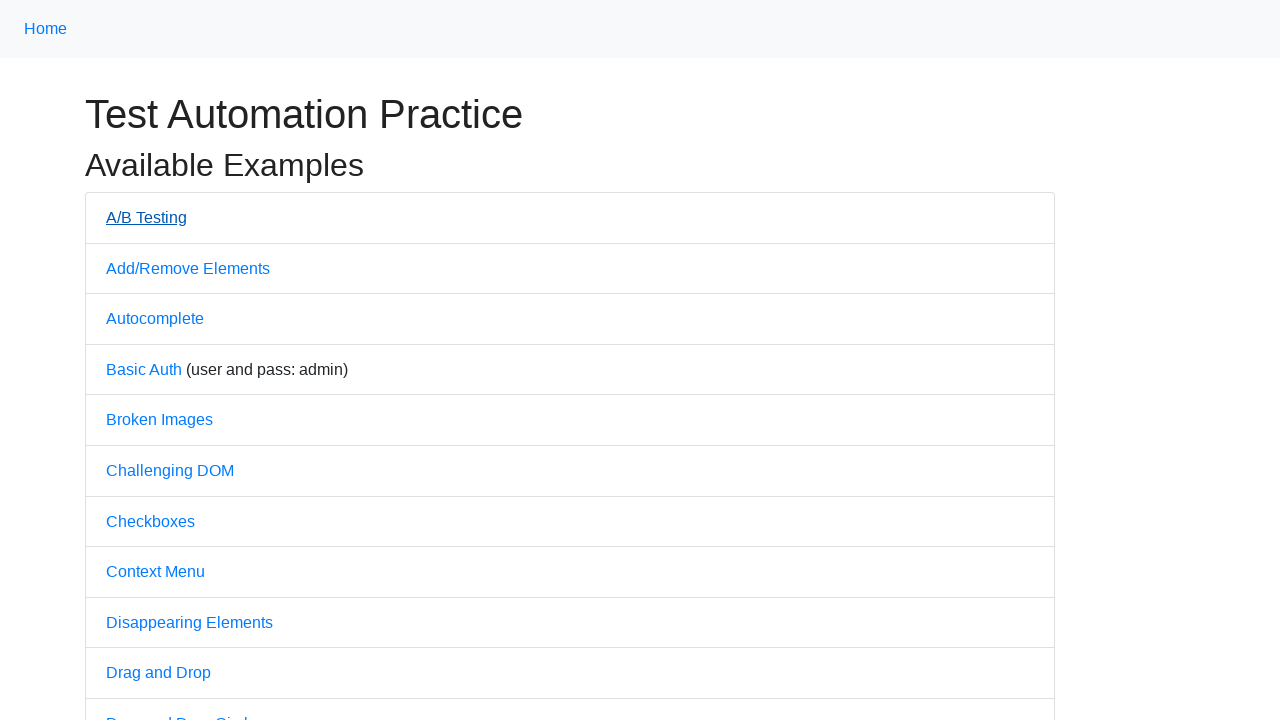

Pressed ArrowDown in context menu
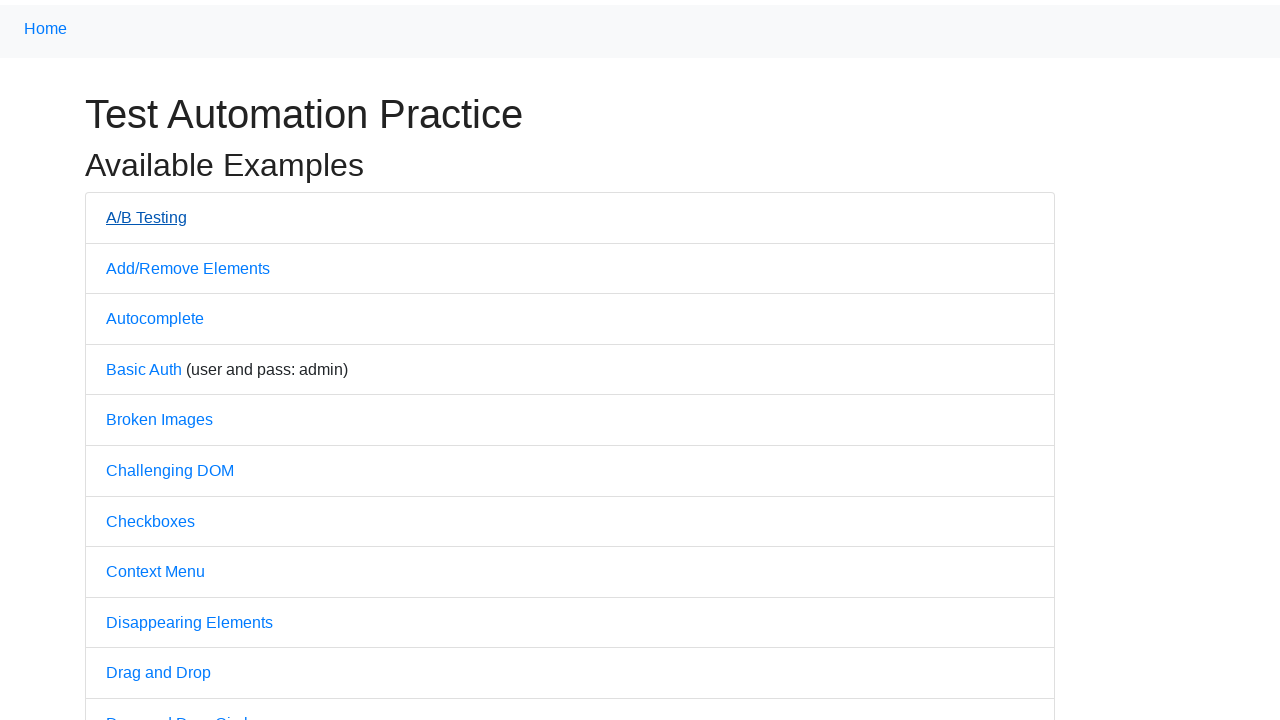

Pressed ArrowDown again in context menu
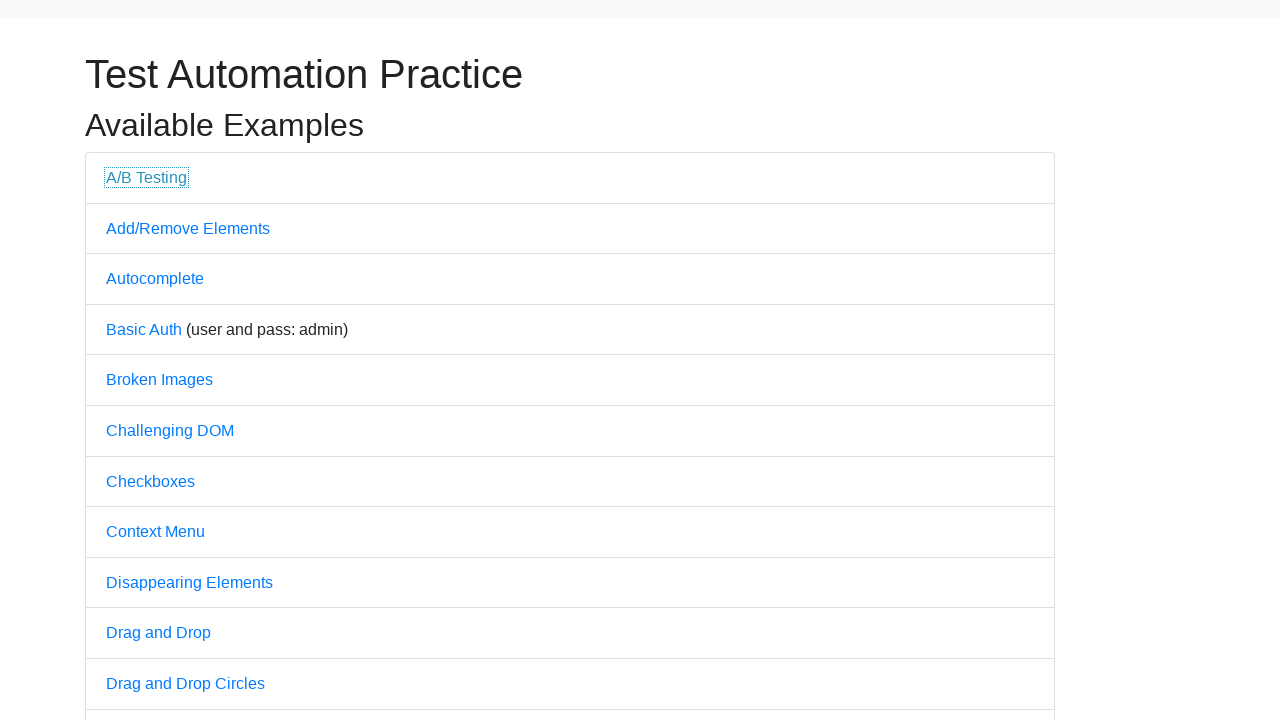

Pressed Enter to open A/B Testing link in new window
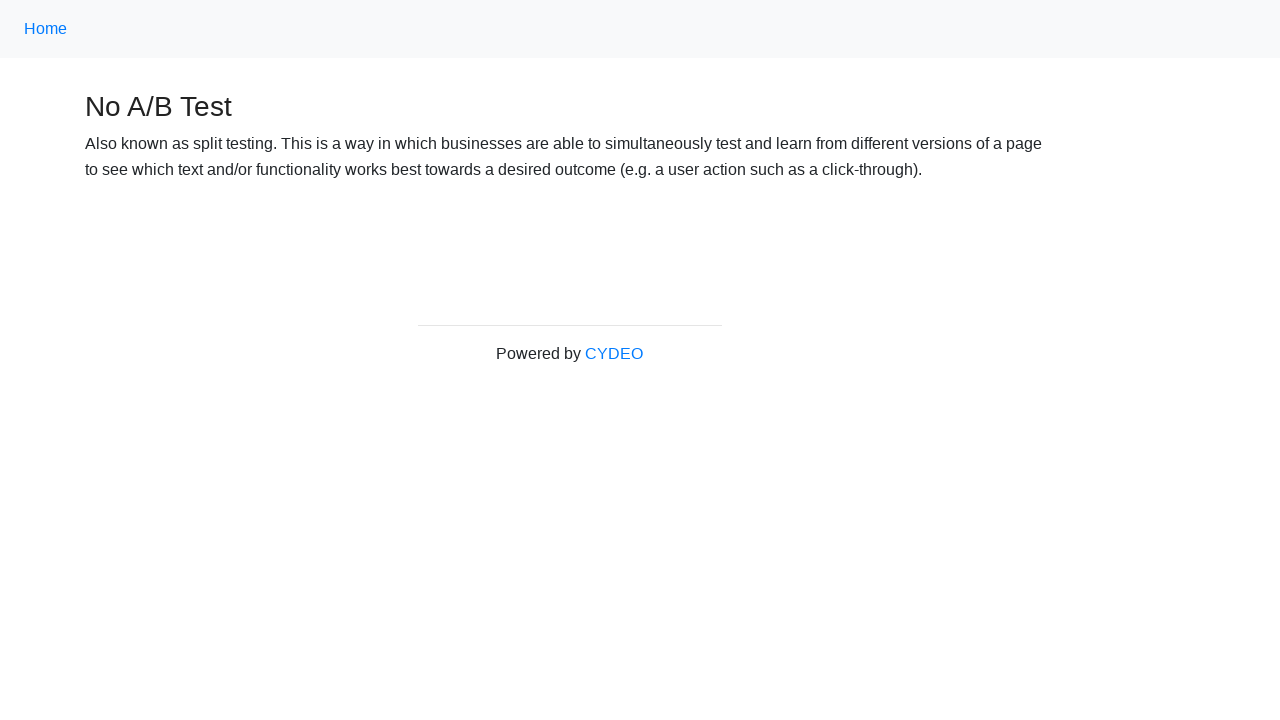

New page loaded successfully
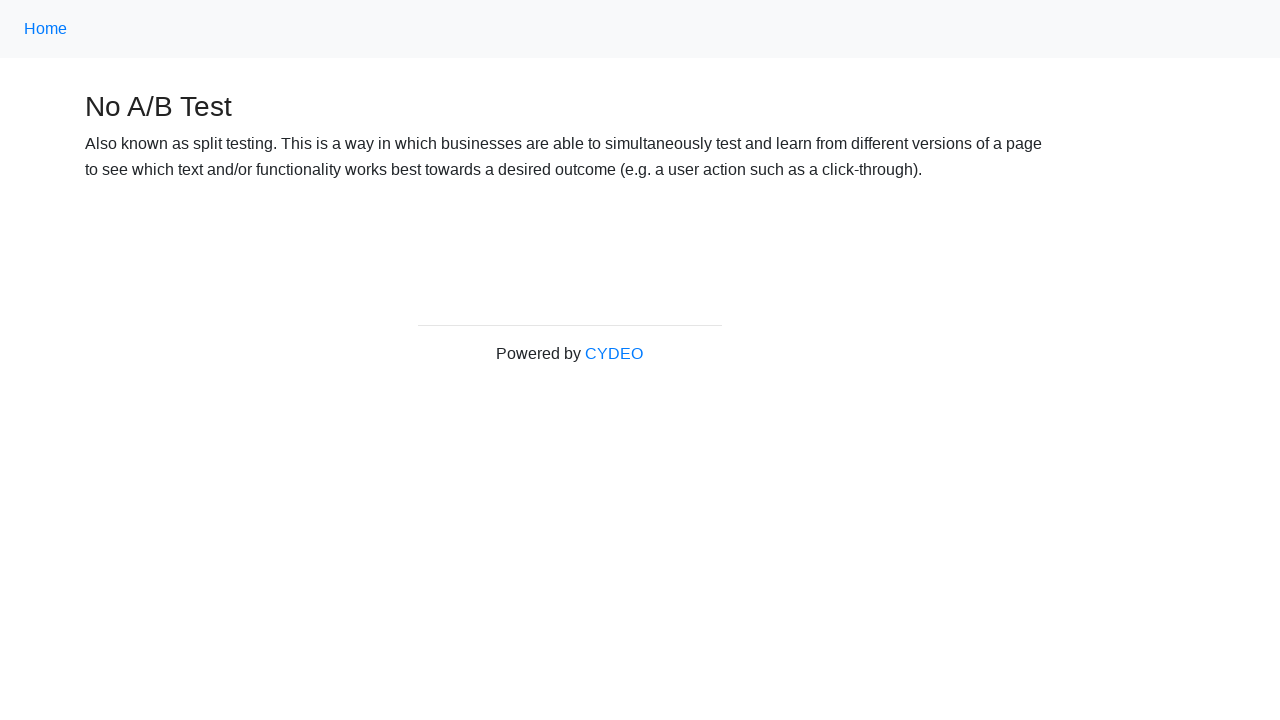

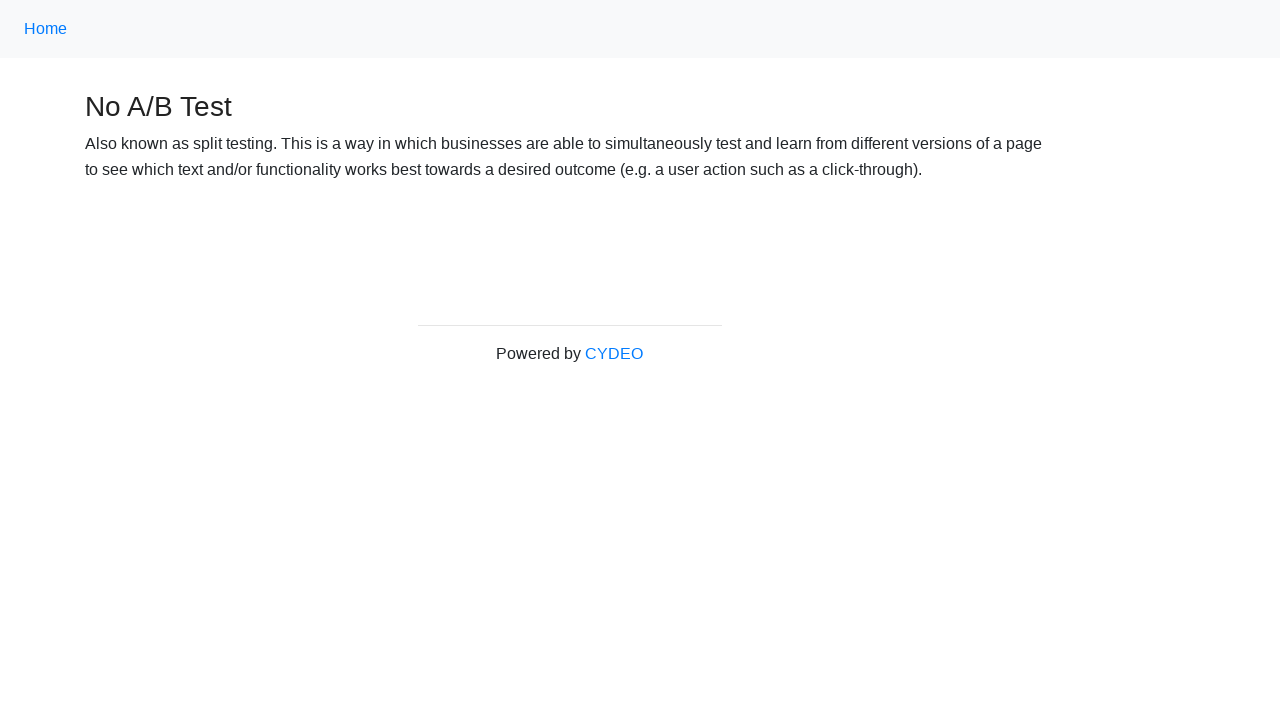